Solves a mathematical captcha by calculating a formula based on an attribute value, then fills the answer and submits the form with checkboxes

Starting URL: http://suninjuly.github.io/get_attribute.html

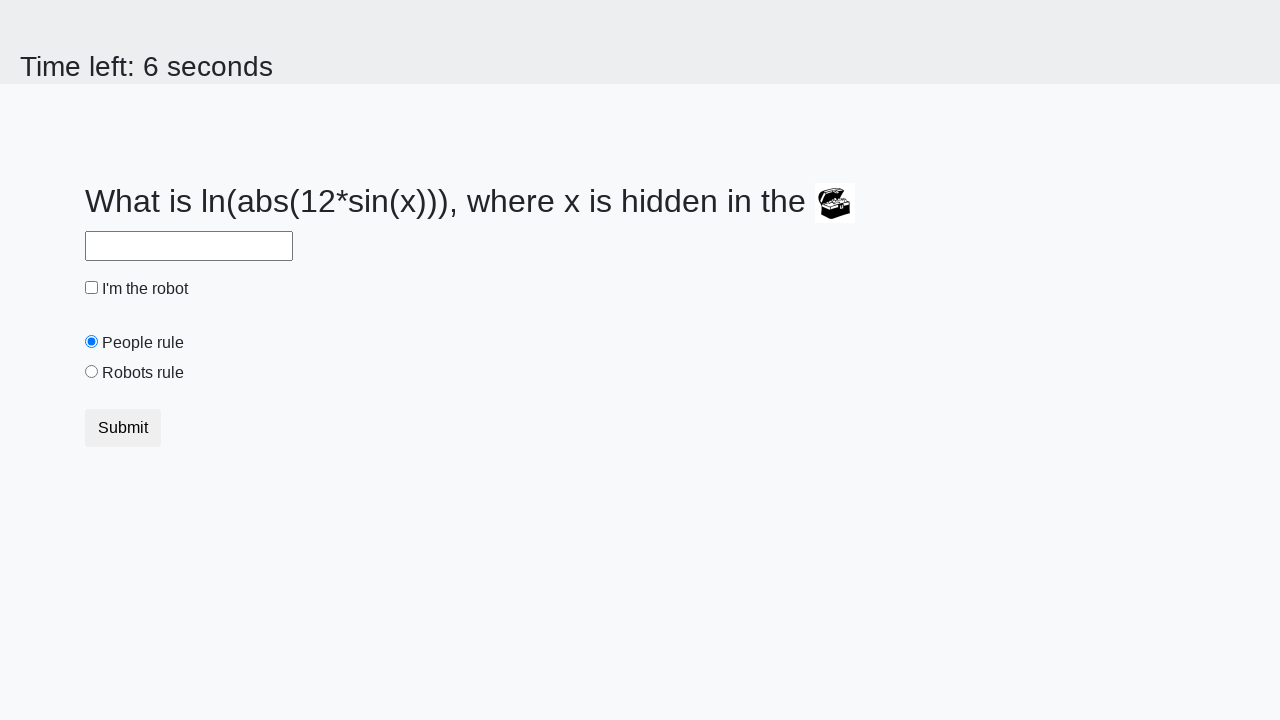

Located treasure element
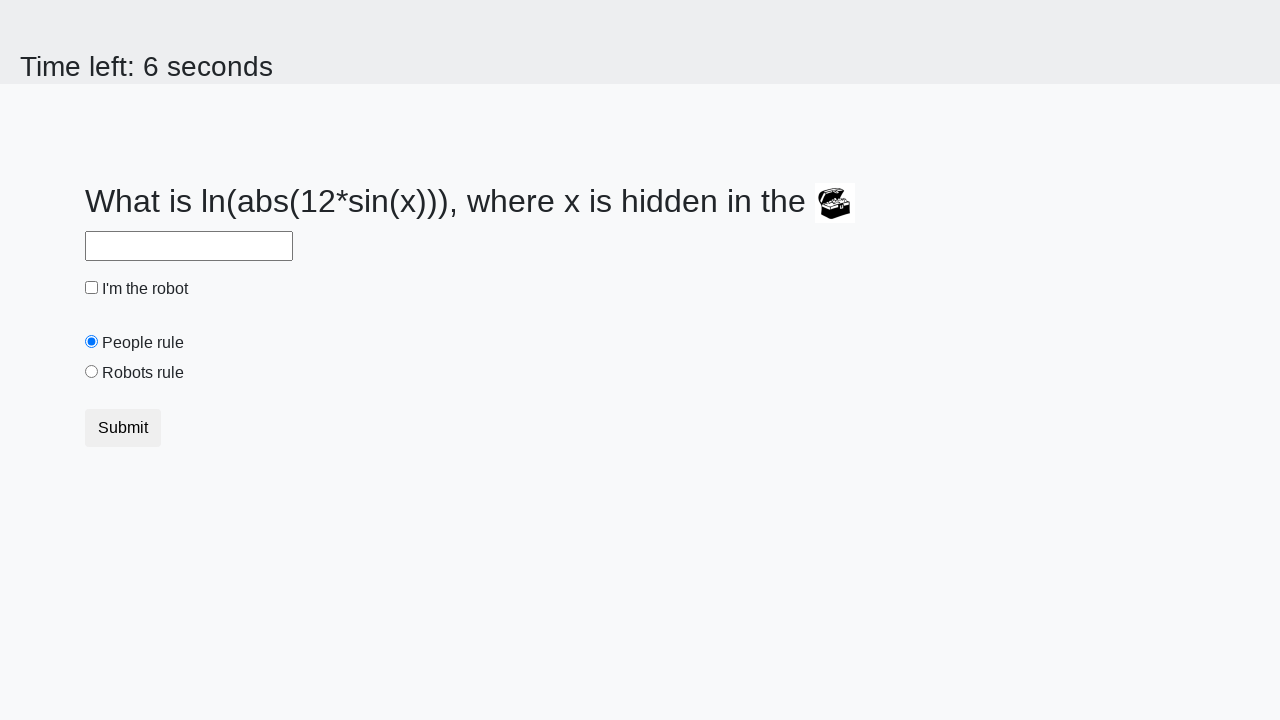

Retrieved valuex attribute from treasure element: 768
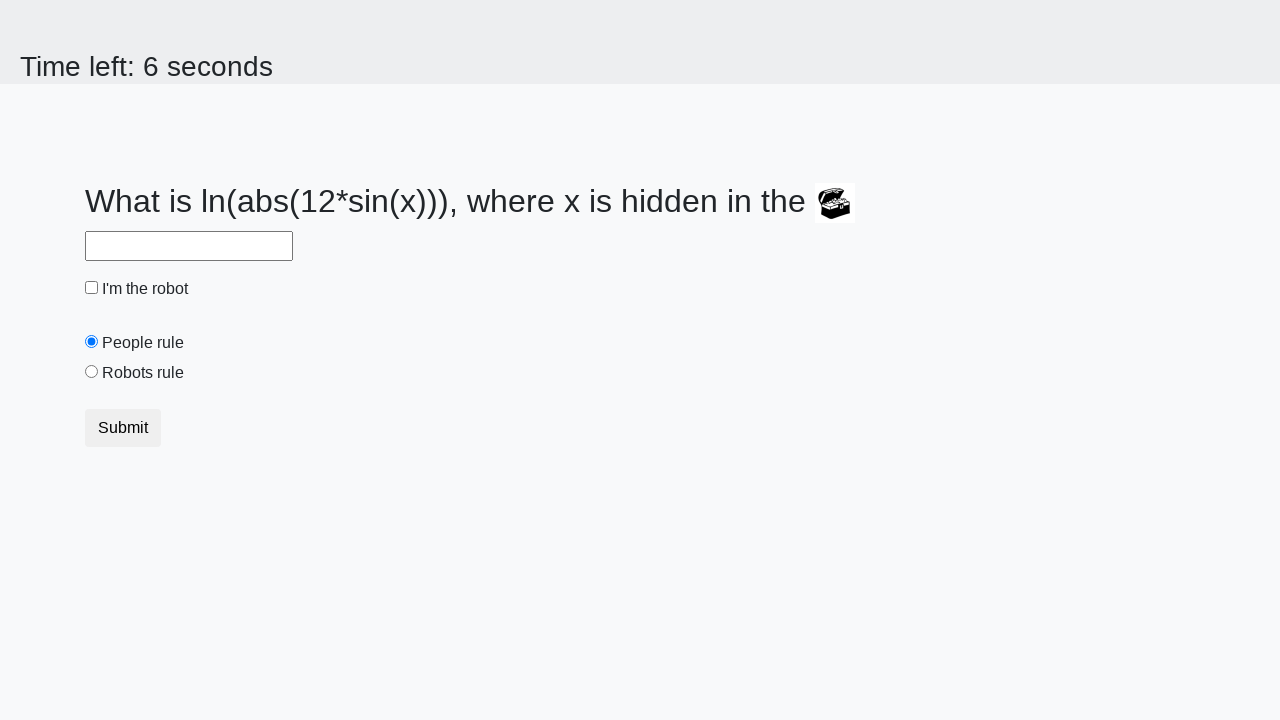

Calculated mathematical captcha answer: 2.477761011915121
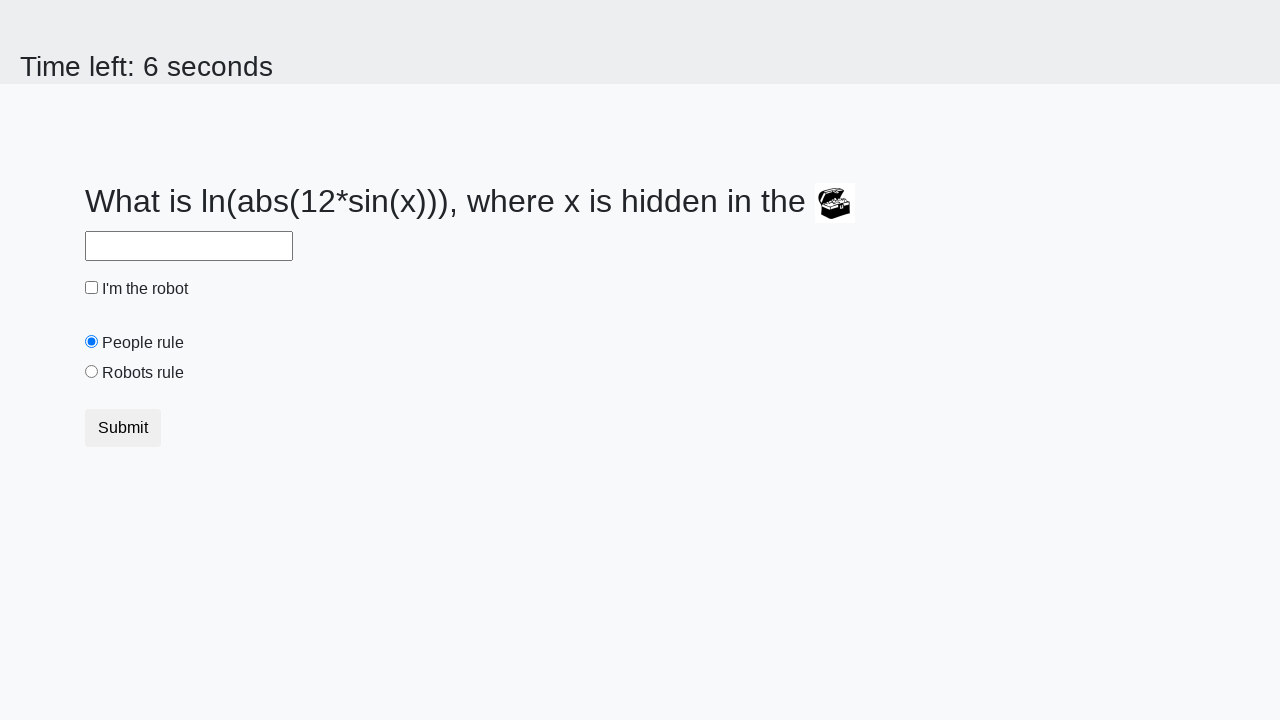

Filled answer field with calculated value on #answer
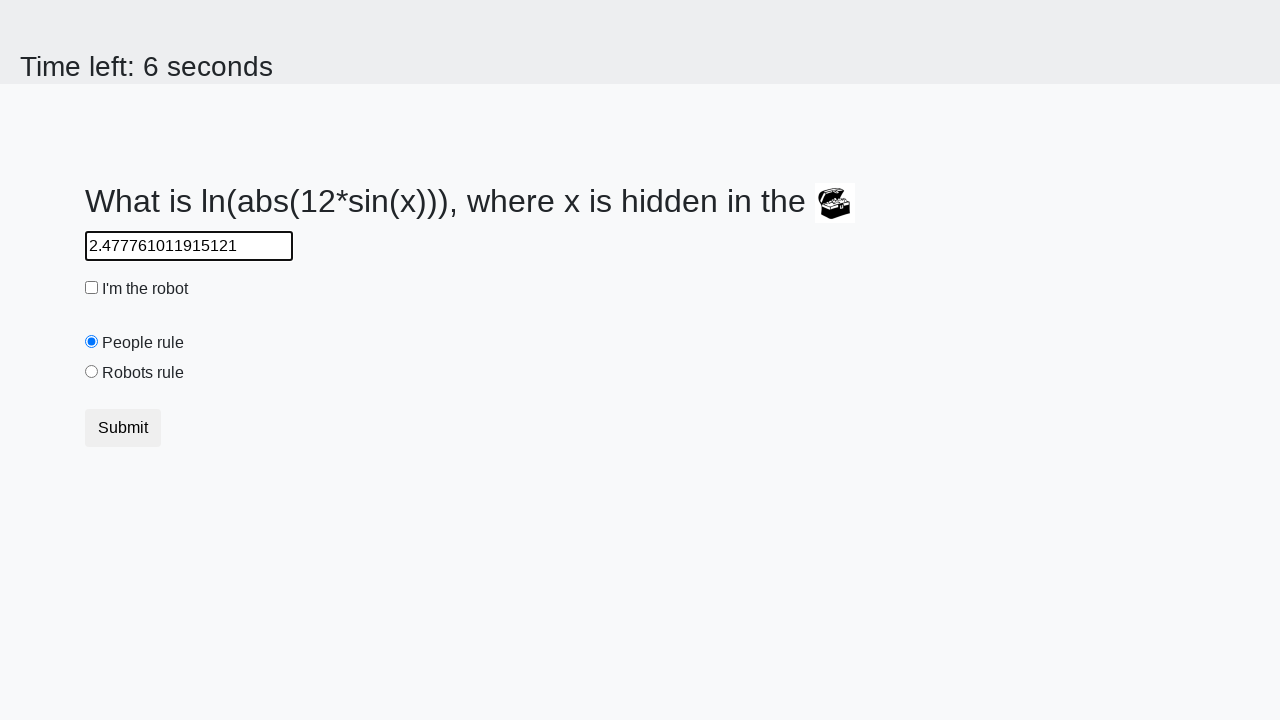

Clicked robot checkbox at (92, 288) on #robotCheckbox
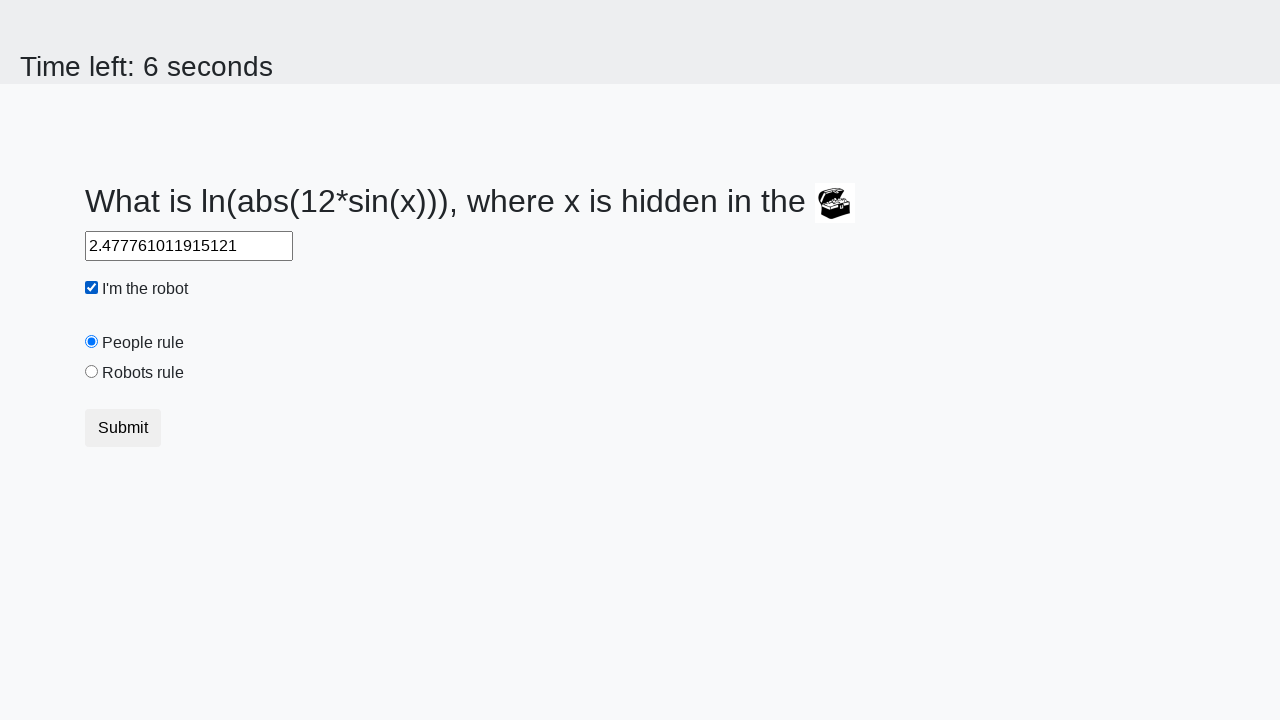

Clicked robots rule radio button at (92, 372) on #robotsRule
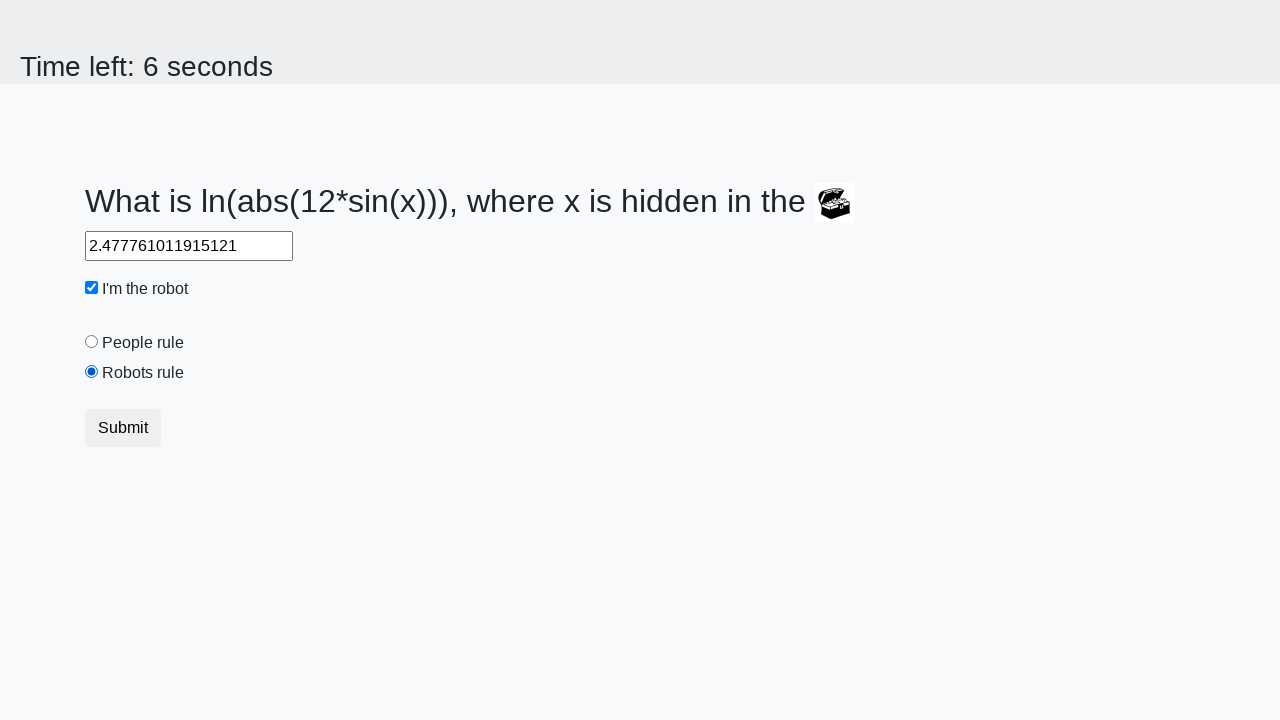

Clicked submit button to submit form at (123, 428) on .btn
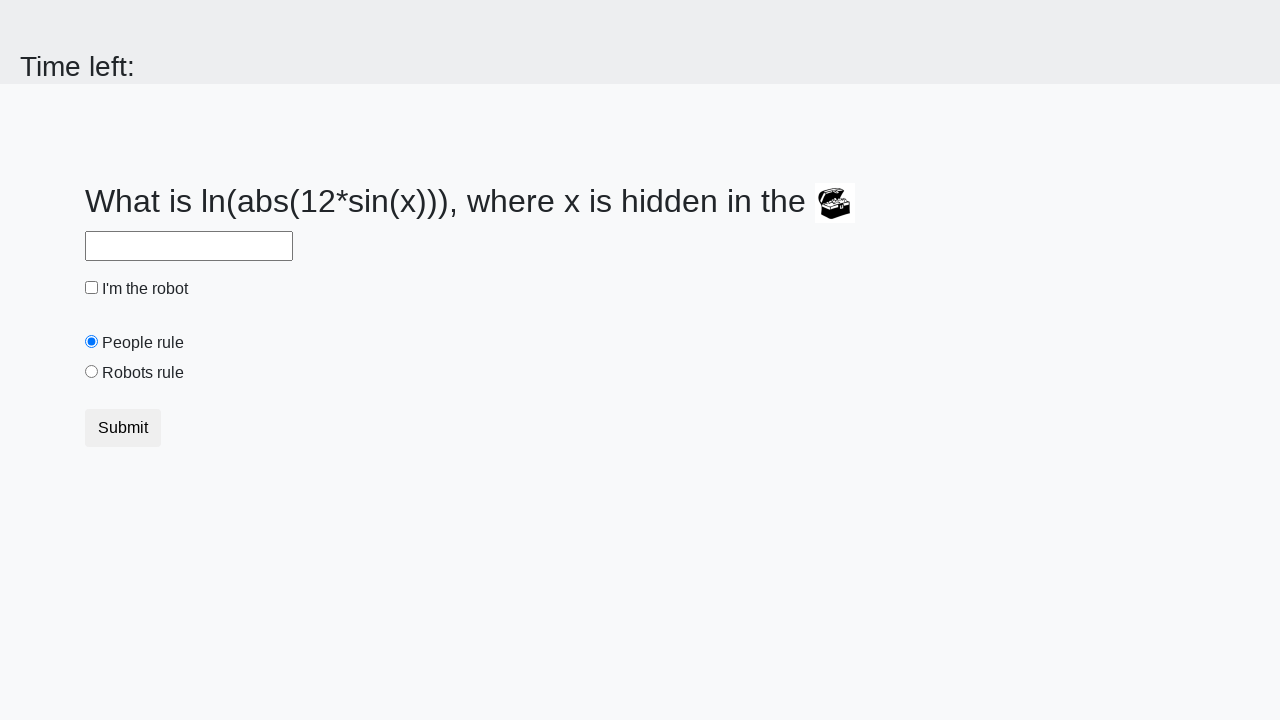

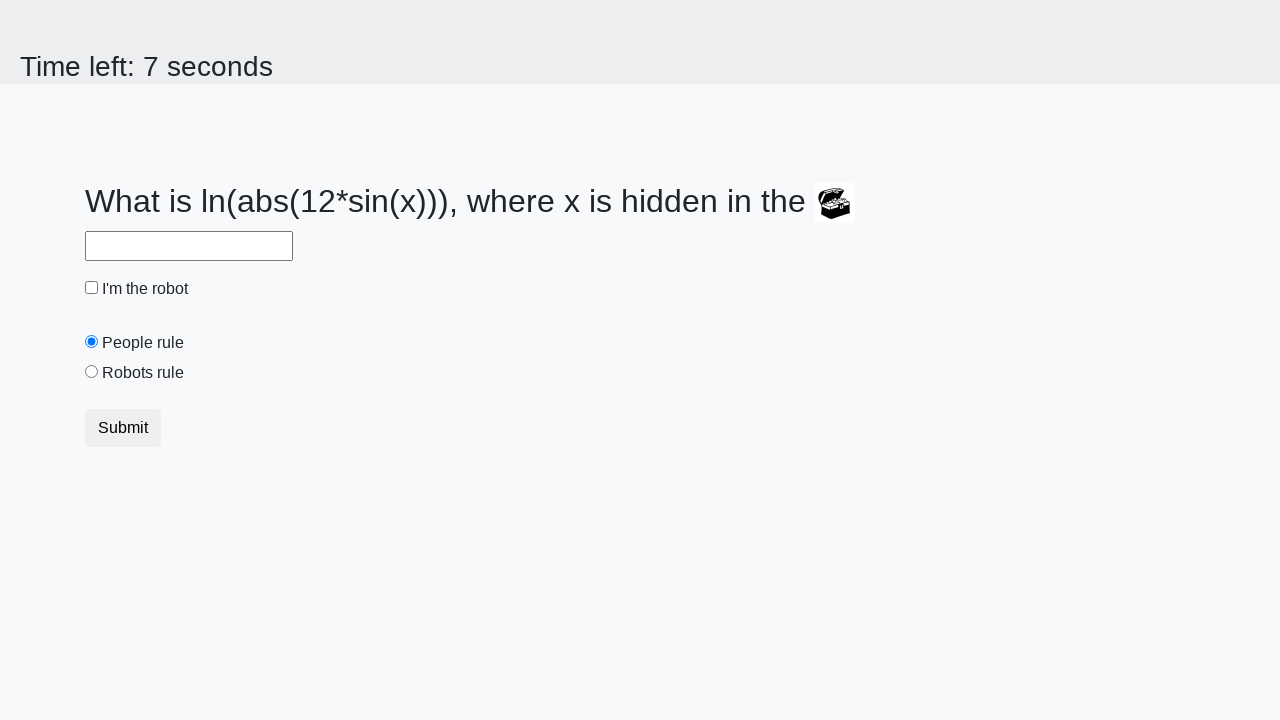